Tests dropdown selection functionality by selecting options using different methods (by index, value, and visible text)

Starting URL: https://www.hyrtutorials.com/p/html-dropdown-elements-practice.html

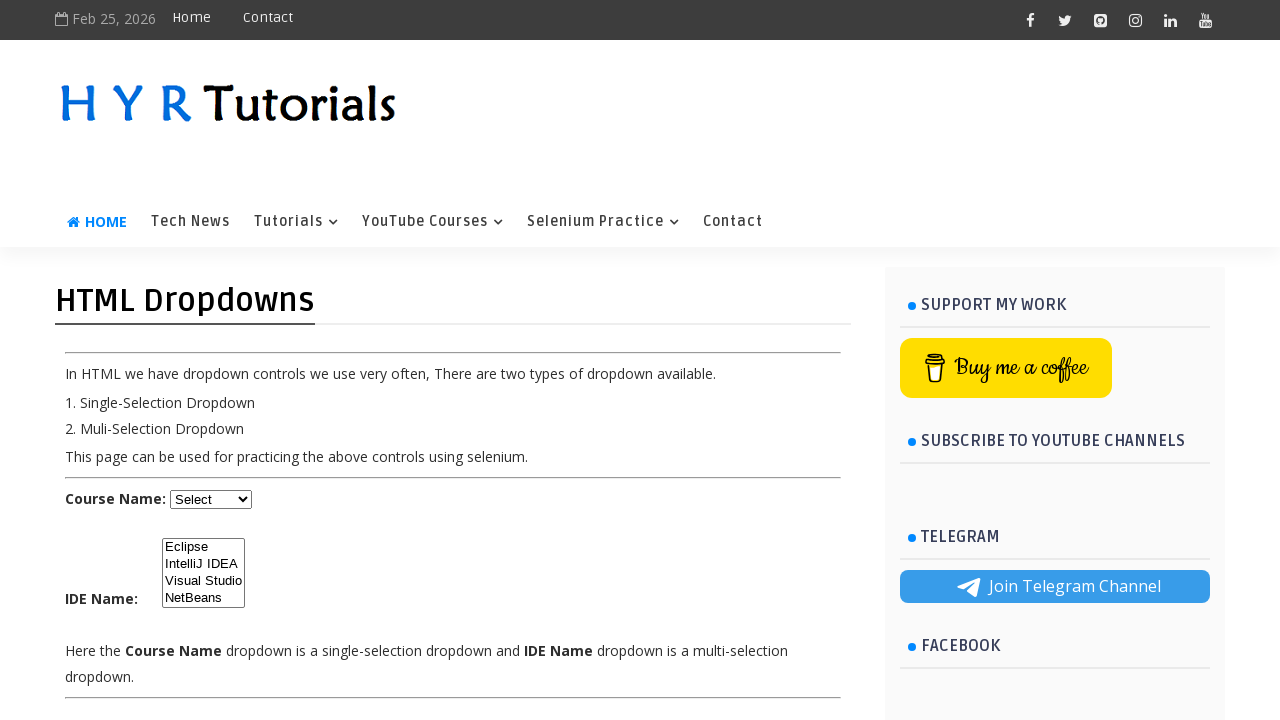

Located the dropdown element with id 'ide'
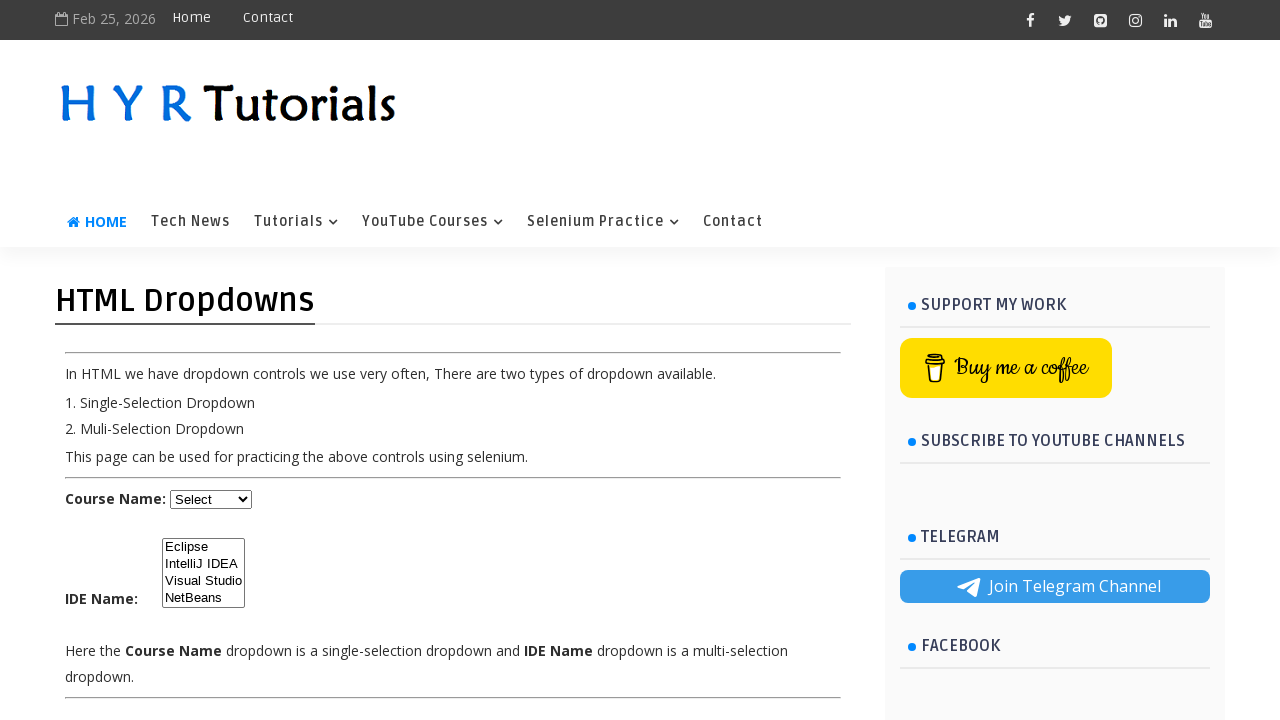

Selected first option in dropdown by index on #ide
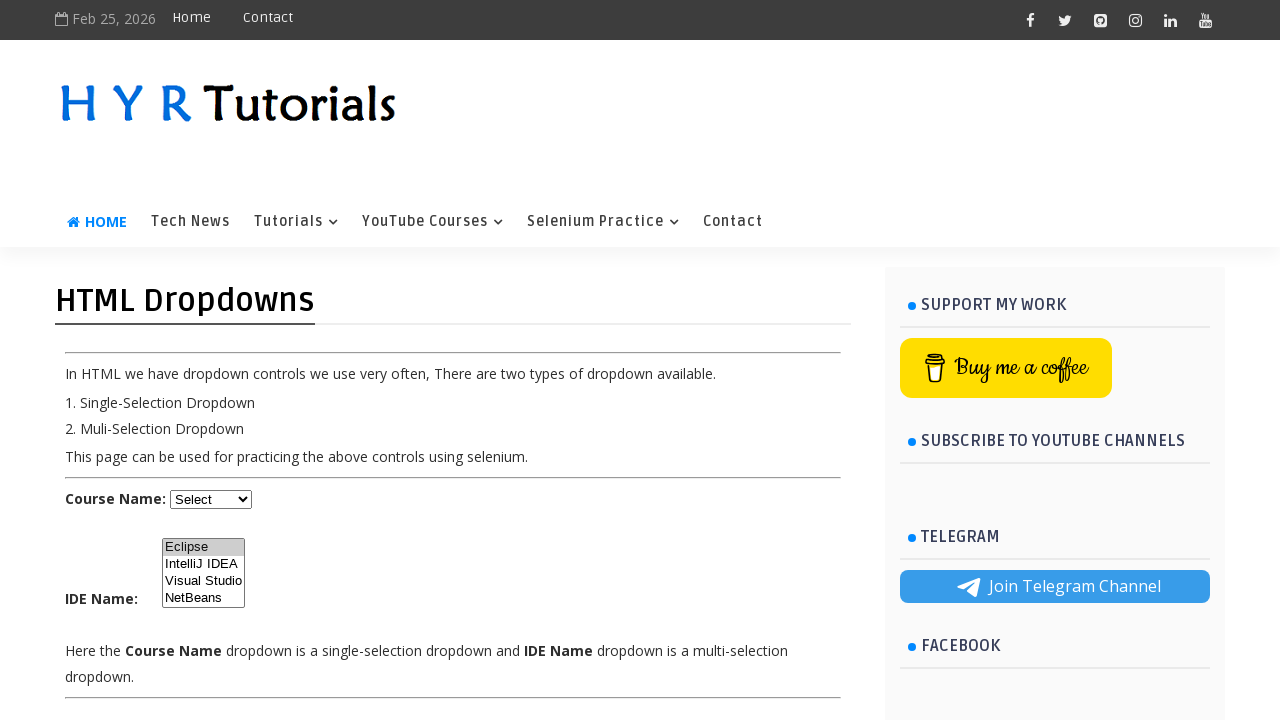

Selected dropdown option by value 'ij' on #ide
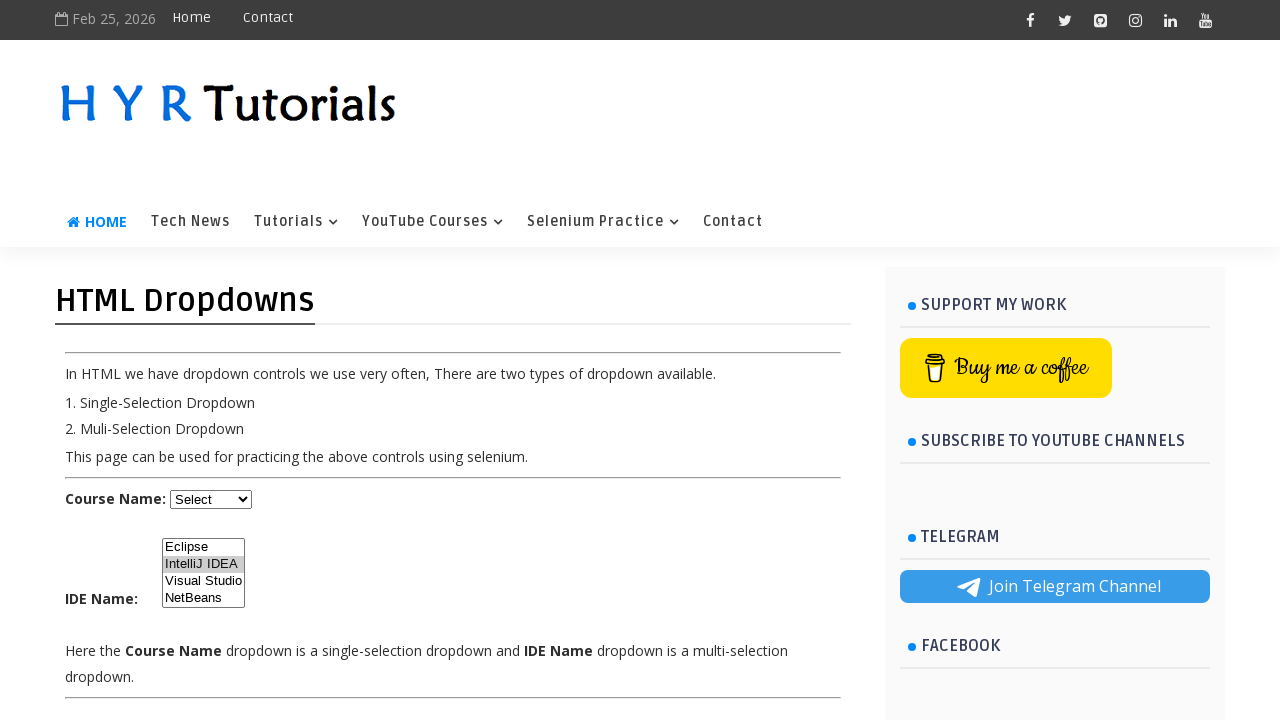

Selected dropdown option by visible text 'Visual Studio' on #ide
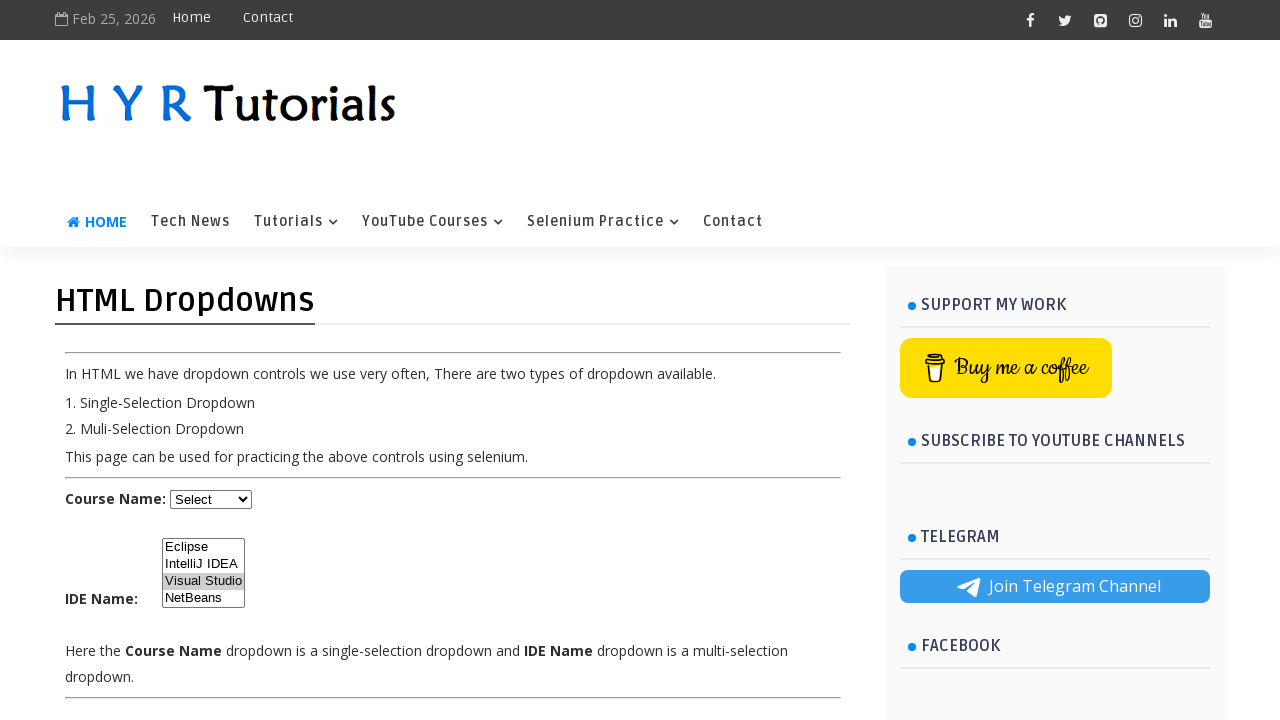

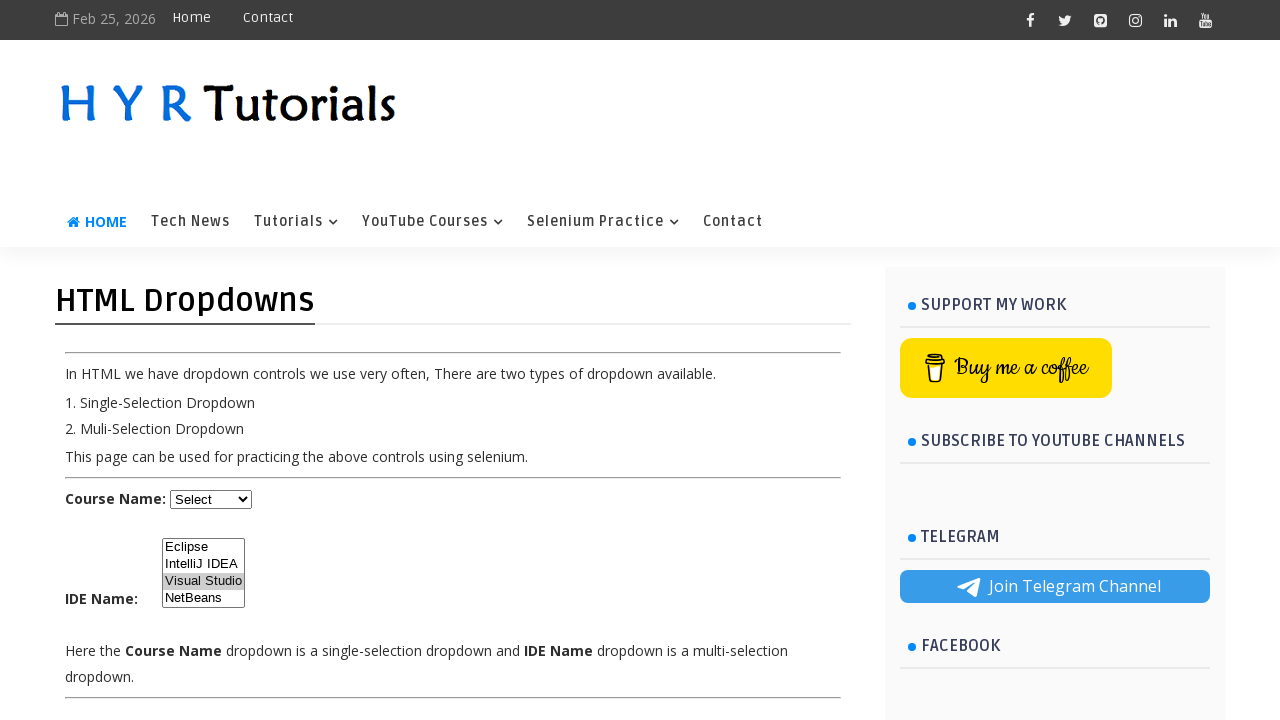